Tests a multiselect dropdown by verifying the presence of a specific option ("Red") and selecting multiple options from the dropdown list.

Starting URL: https://testautomationpractice.blogspot.com/

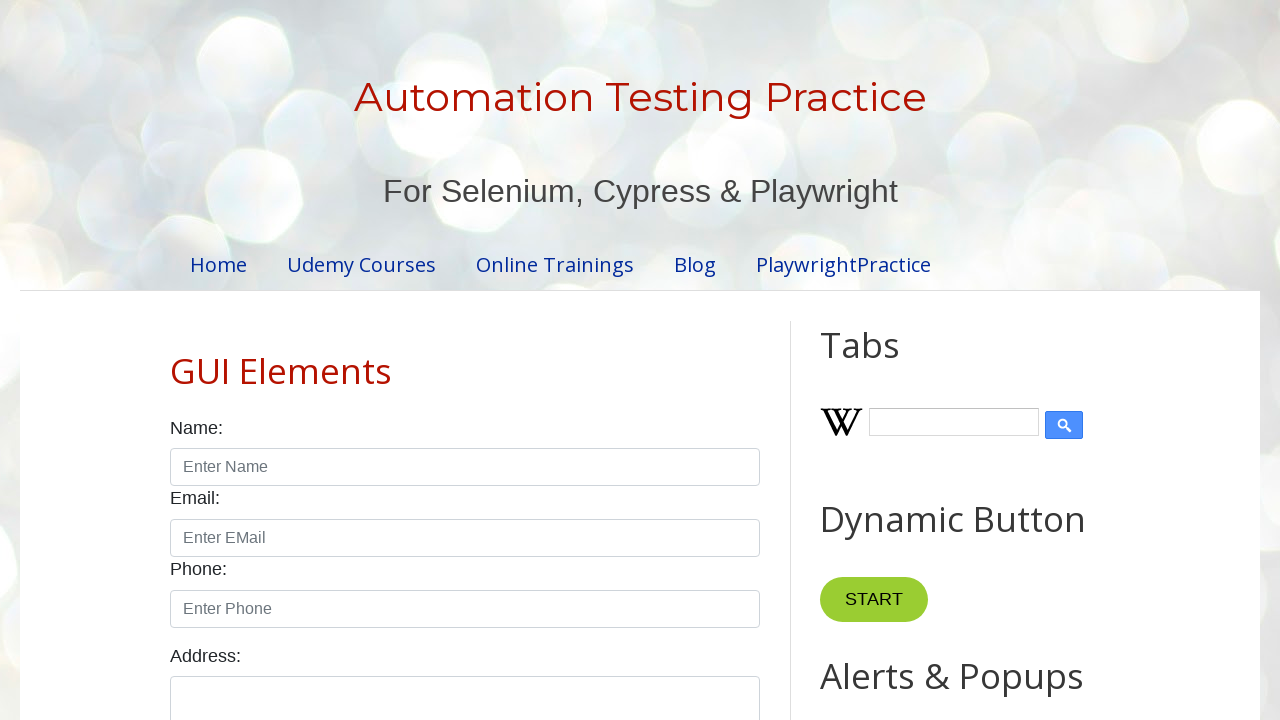

Waited for colors dropdown to be visible
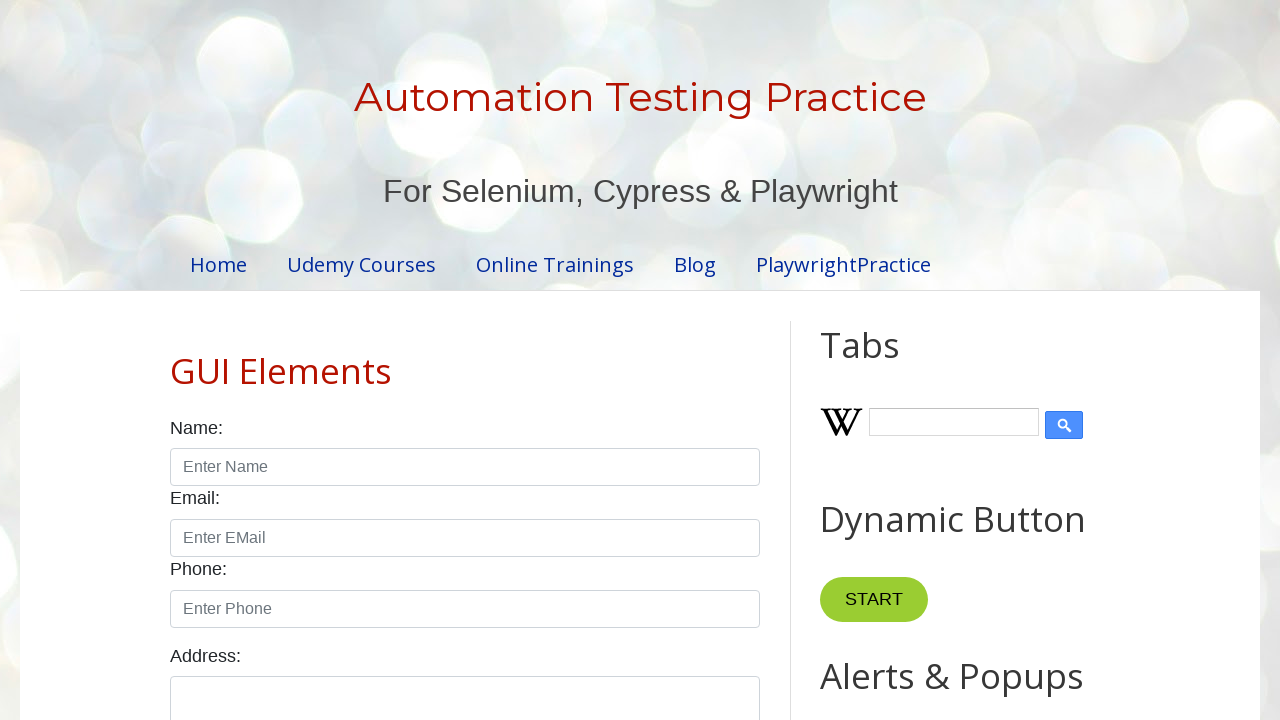

Scrolled colors dropdown into view
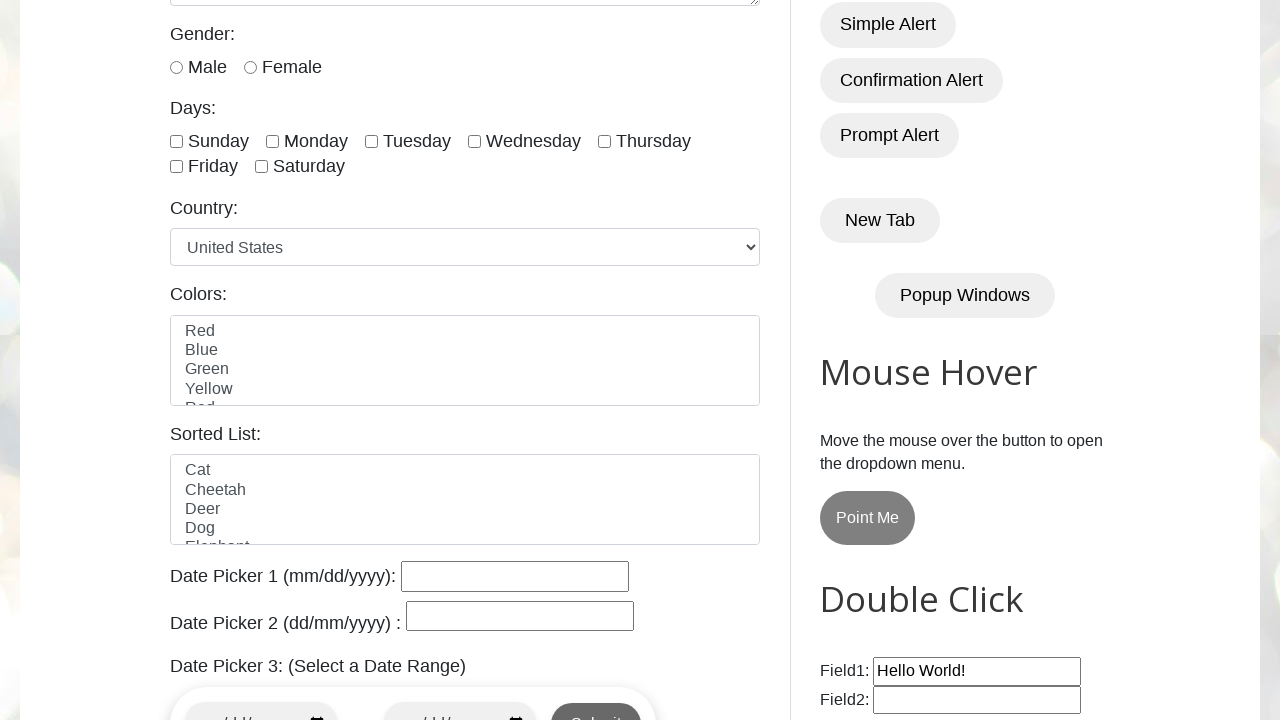

Retrieved all options from colors dropdown
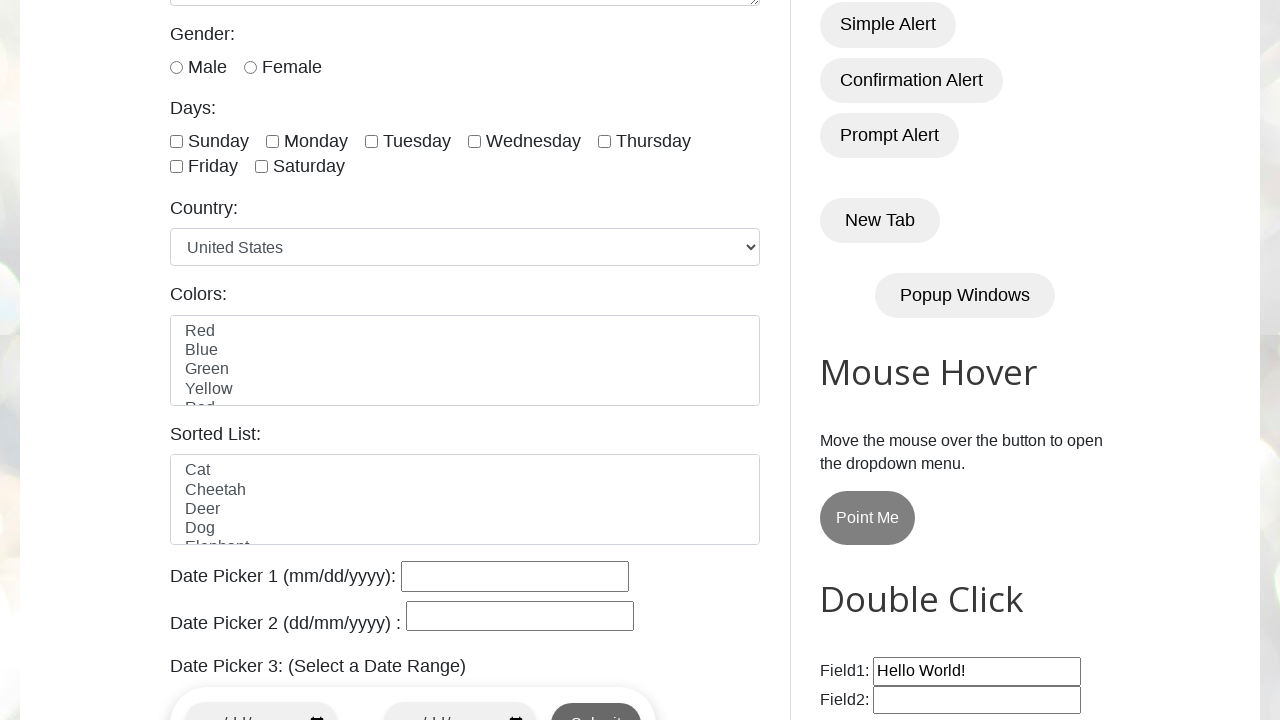

Verified that 'Red' option is present in dropdown
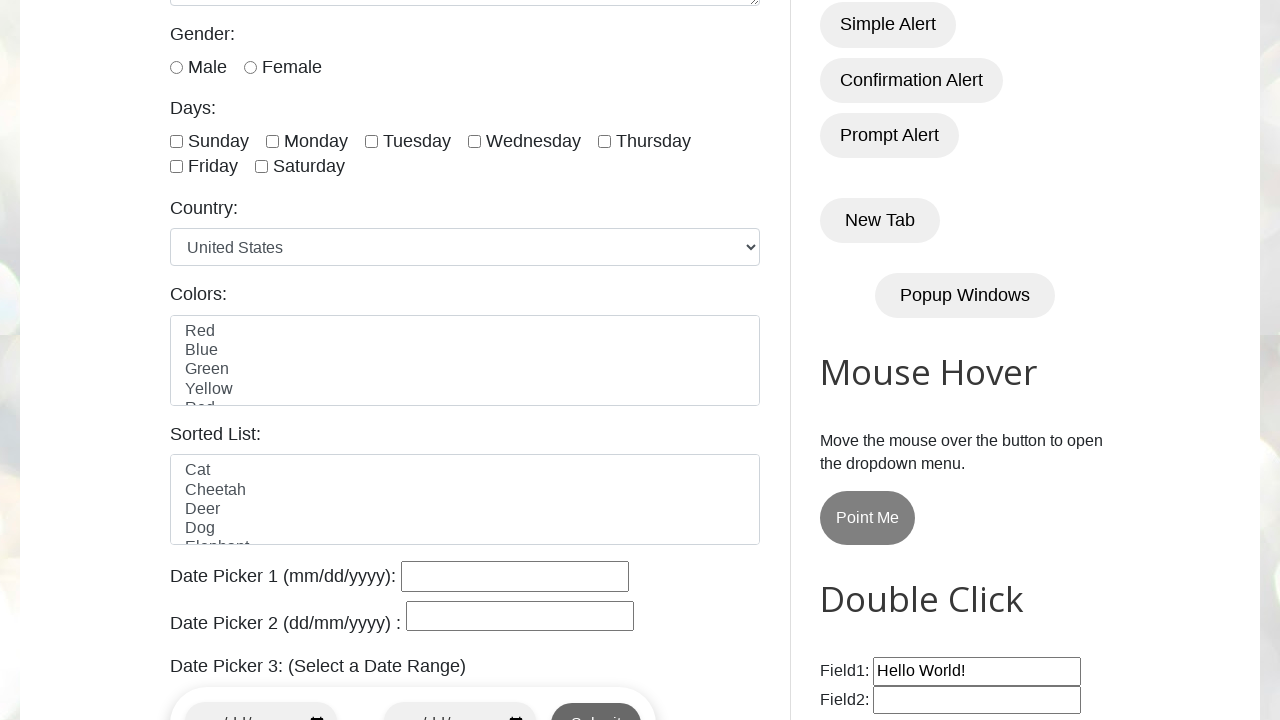

Assertion passed: 'Red' option exists in dropdown
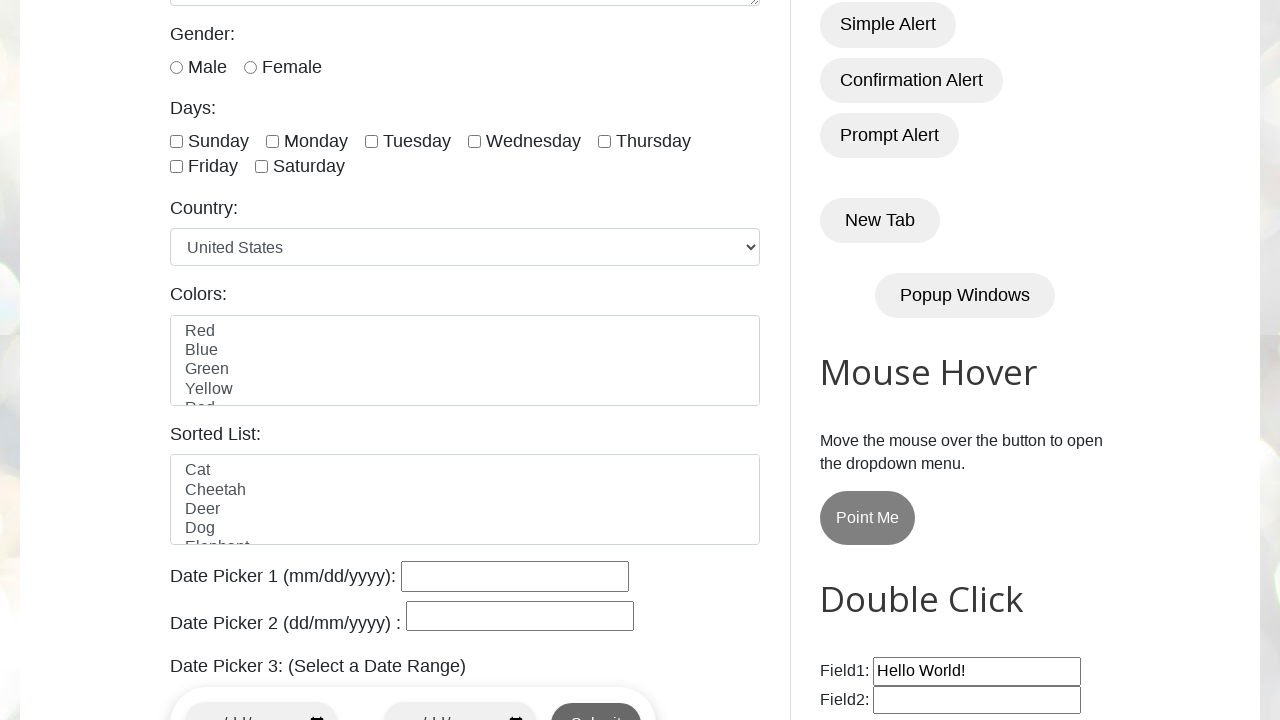

Selected multiple options ('Red', 'Green', 'White') from dropdown on #colors
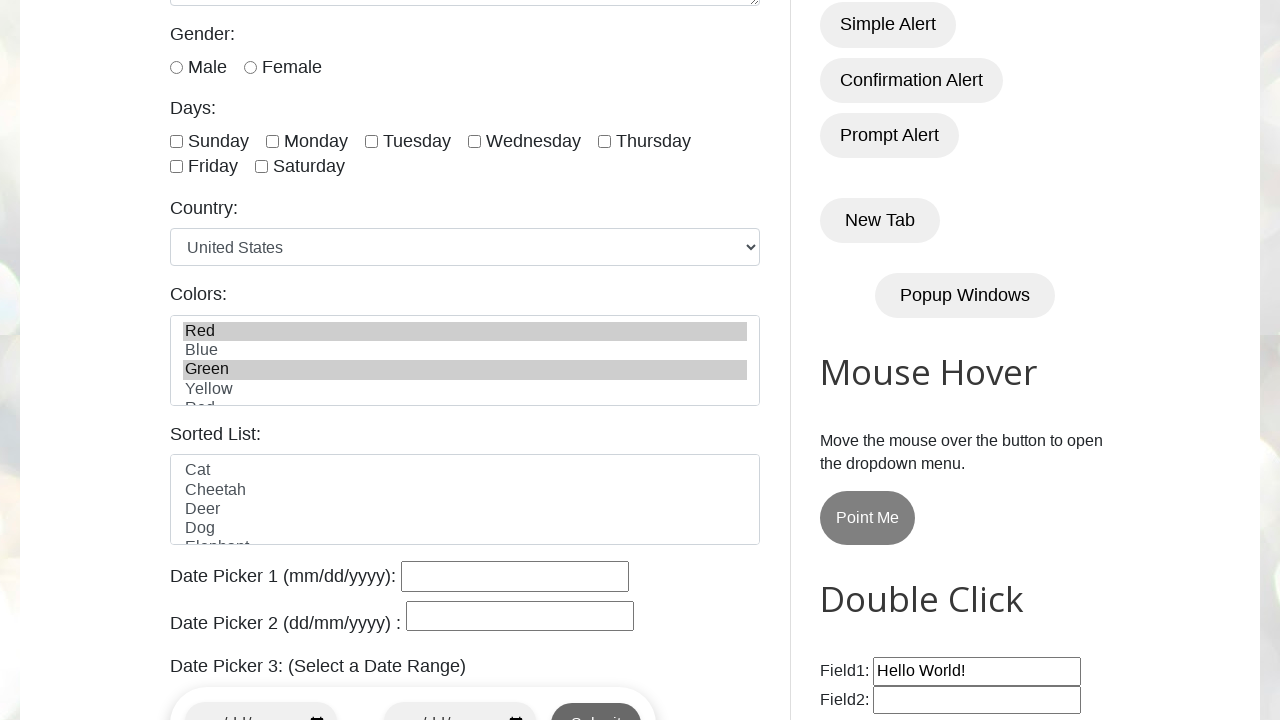

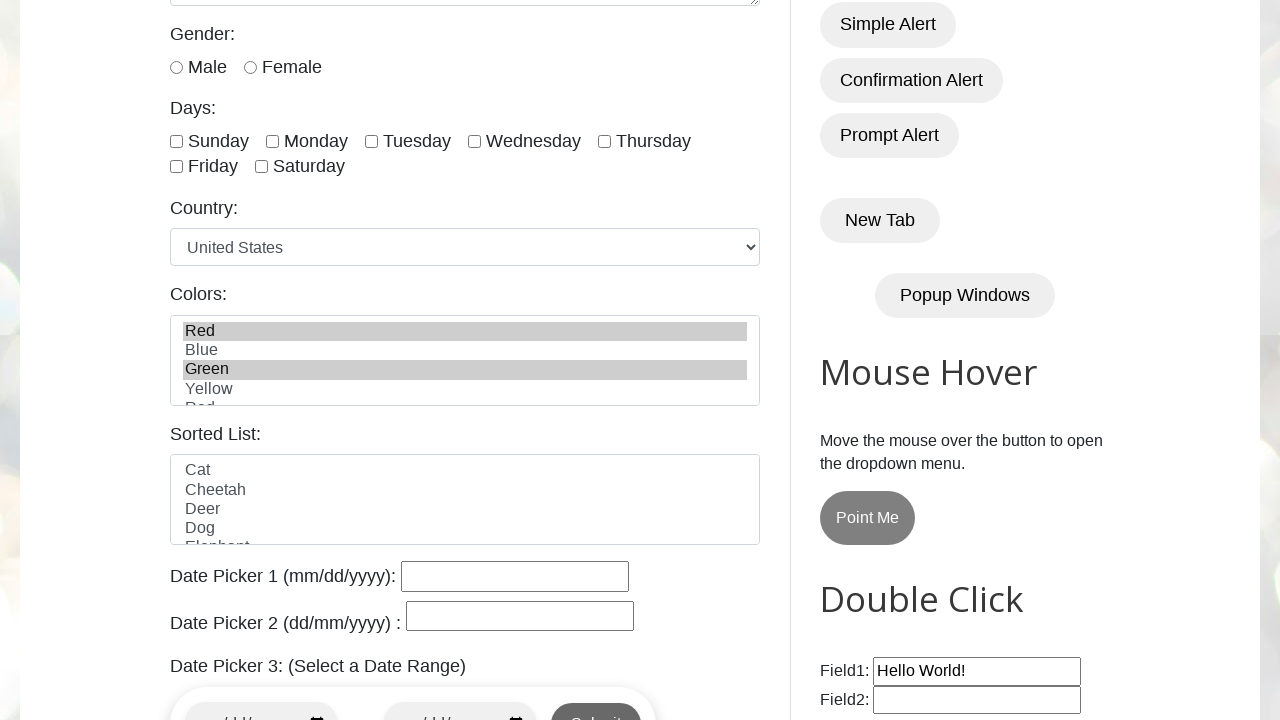